Tests form interaction by extracting an attribute value from an image element, calculating a mathematical function, filling in the answer, checking a checkbox, selecting a radio button, and submitting the form.

Starting URL: http://suninjuly.github.io/get_attribute.html

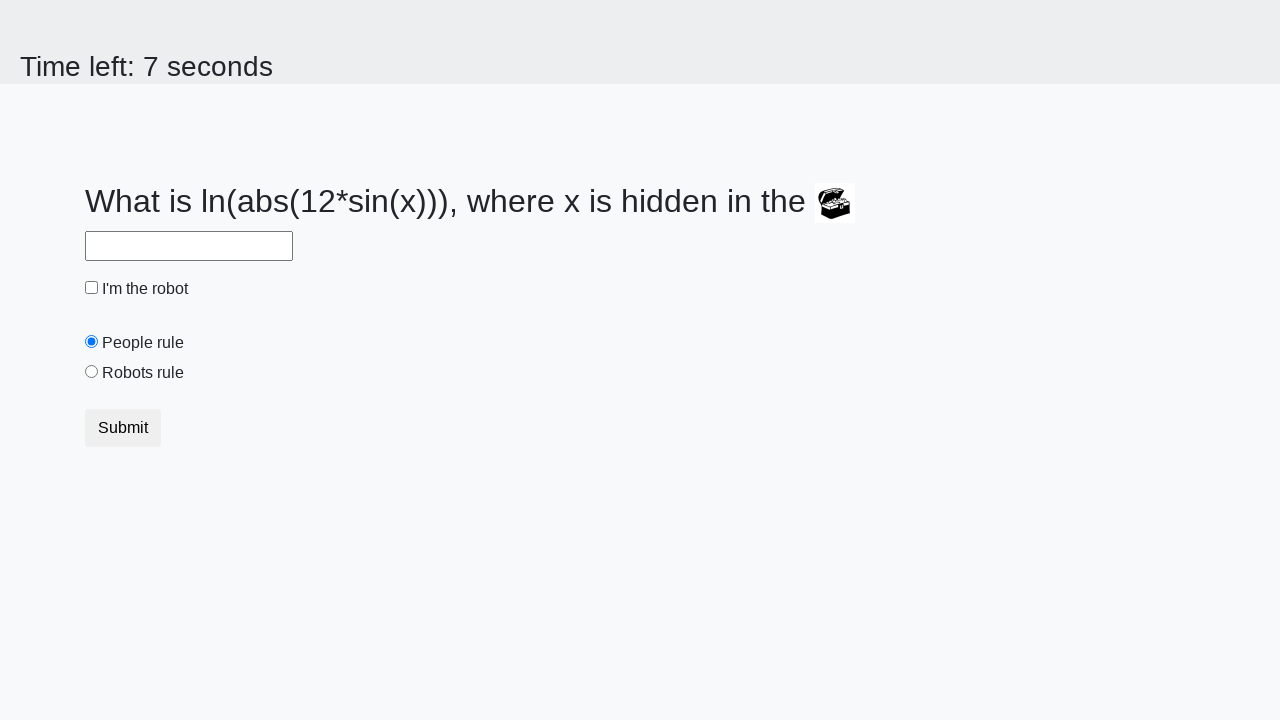

Located treasure image element
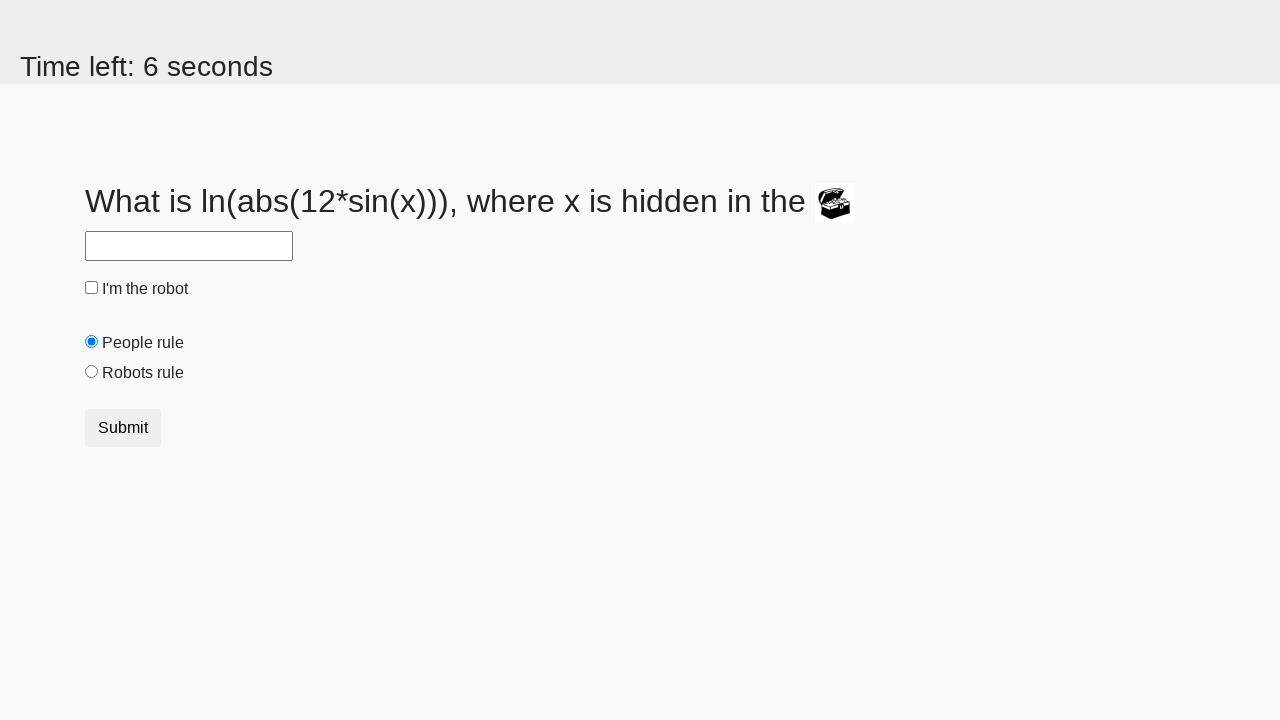

Extracted valuex attribute: 575
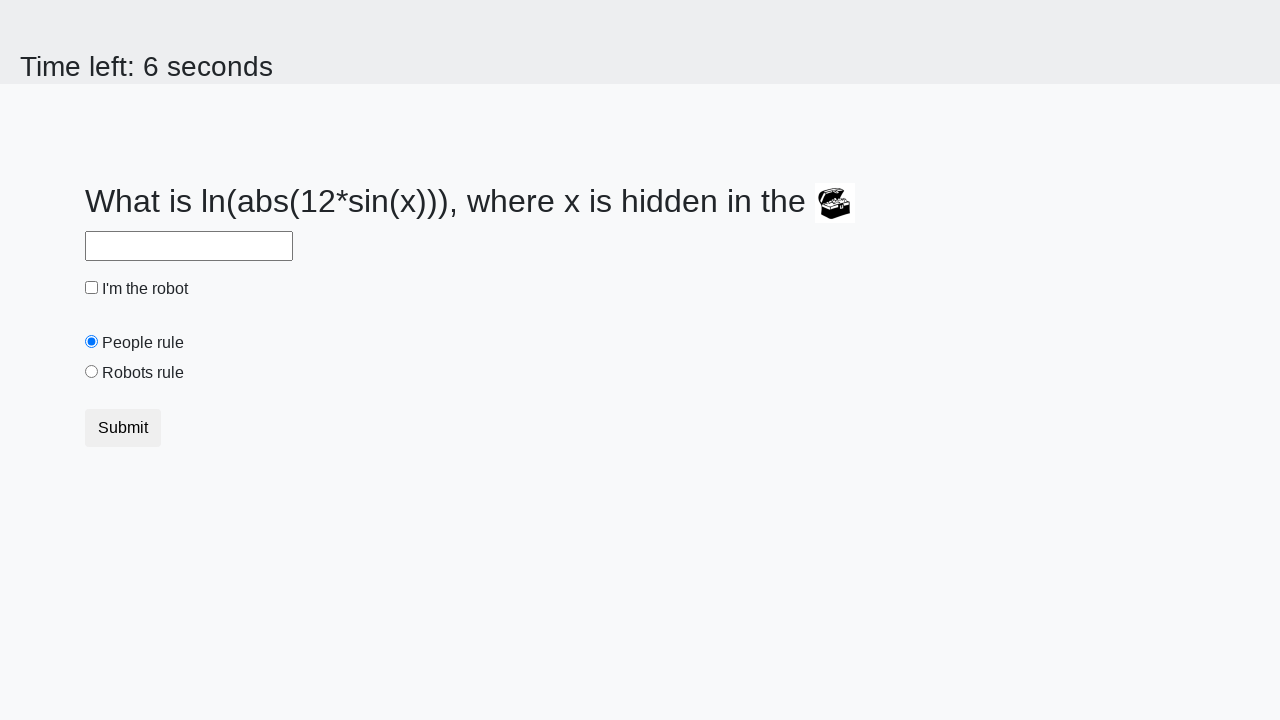

Calculated mathematical function result: 0.05934838705879398
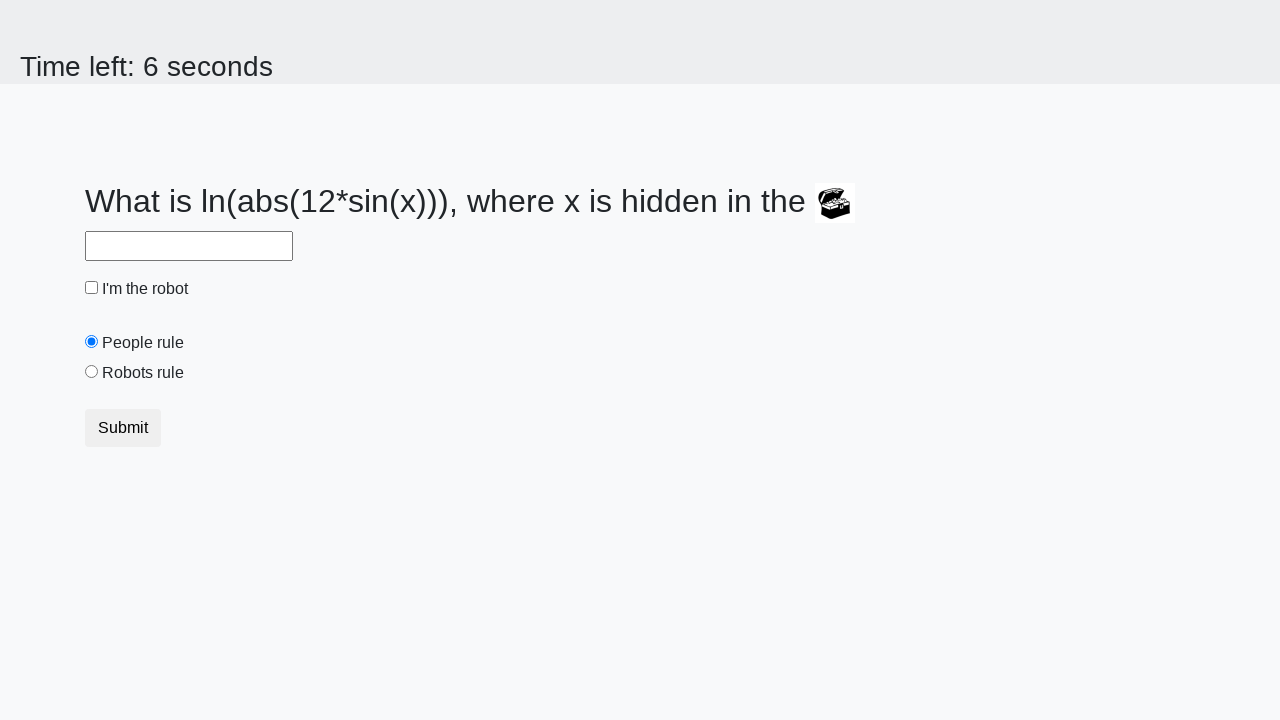

Filled answer field with calculated value on #answer
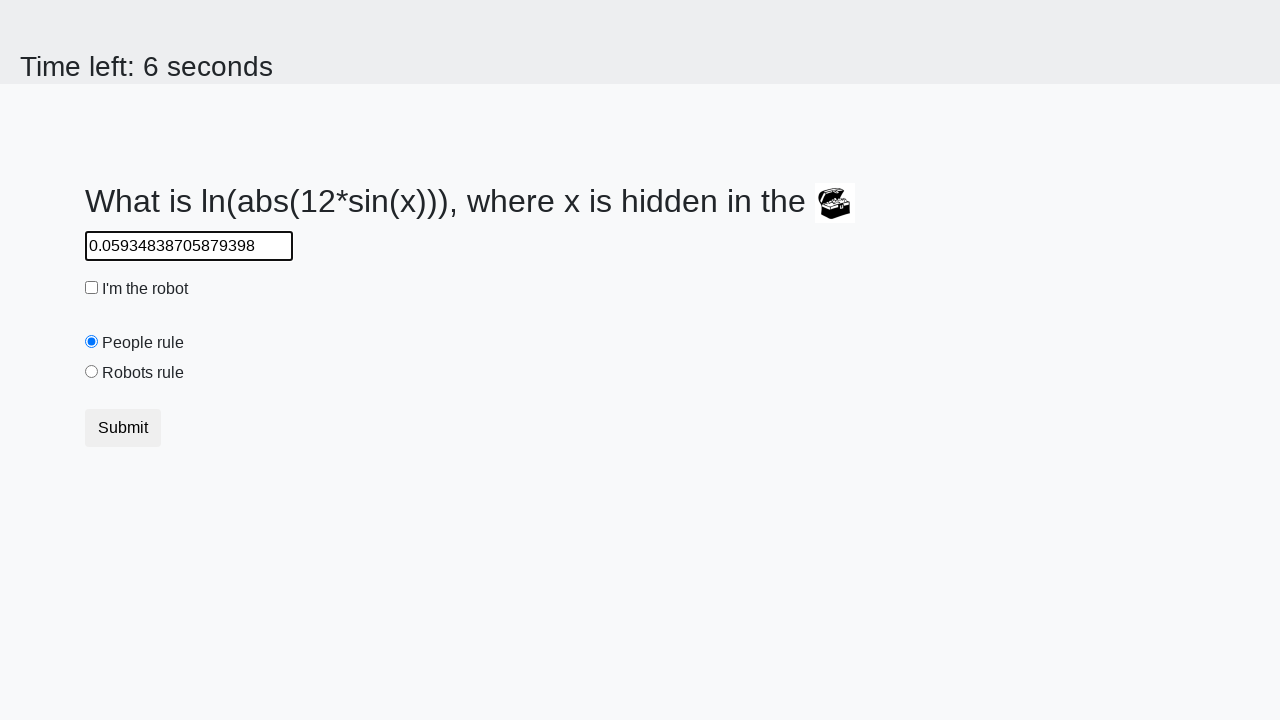

Checked 'I'm the robot' checkbox at (92, 288) on #robotCheckbox
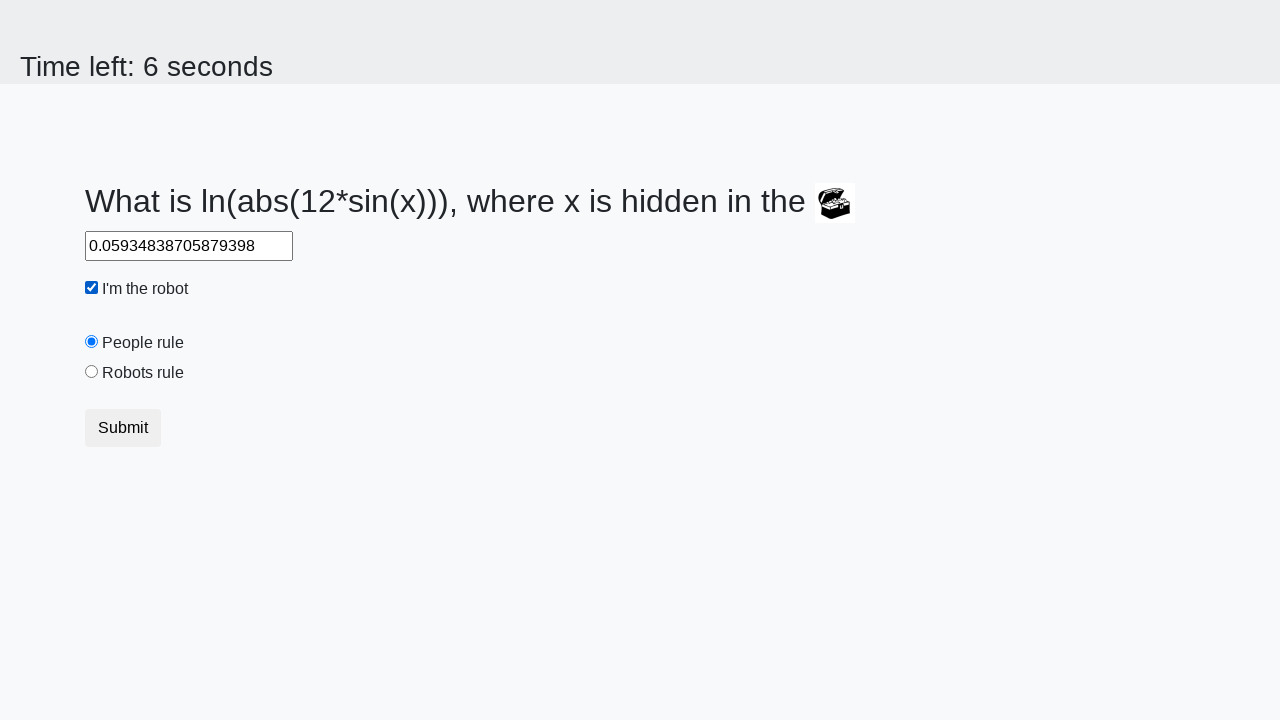

Selected 'Robots rule!' radio button at (92, 372) on #robotsRule
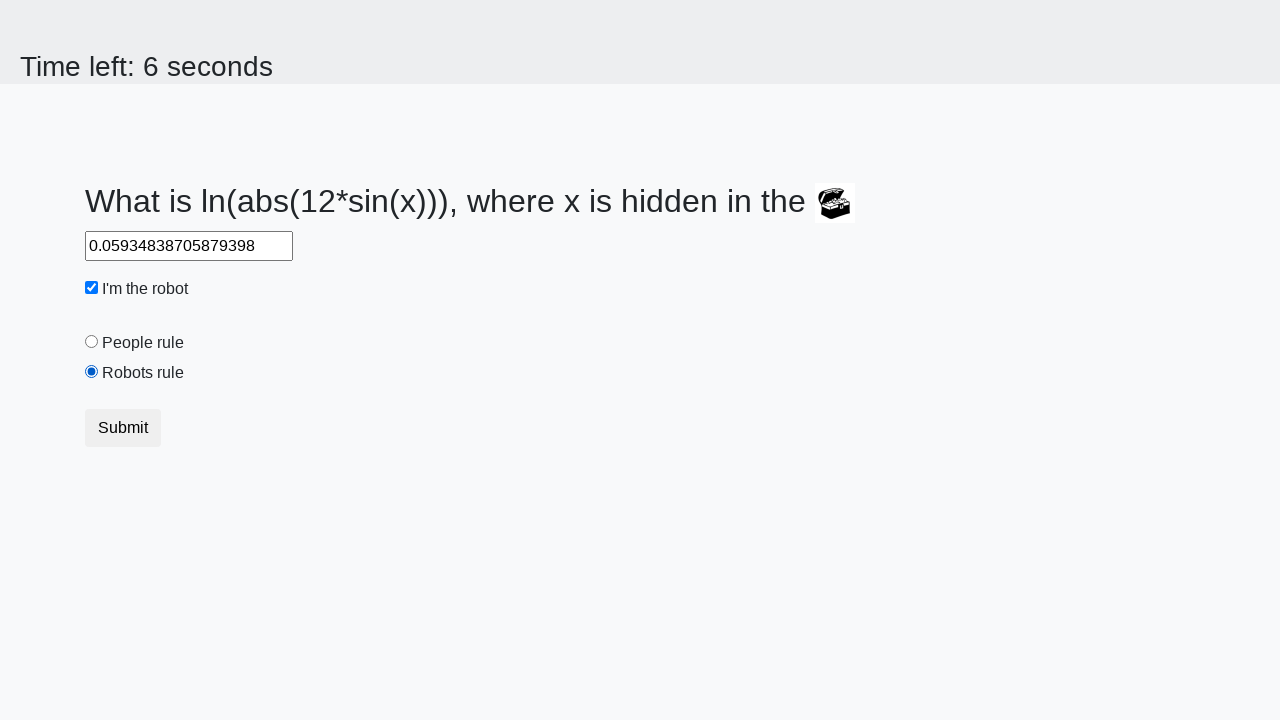

Clicked submit button to submit form at (123, 428) on button[type='submit']
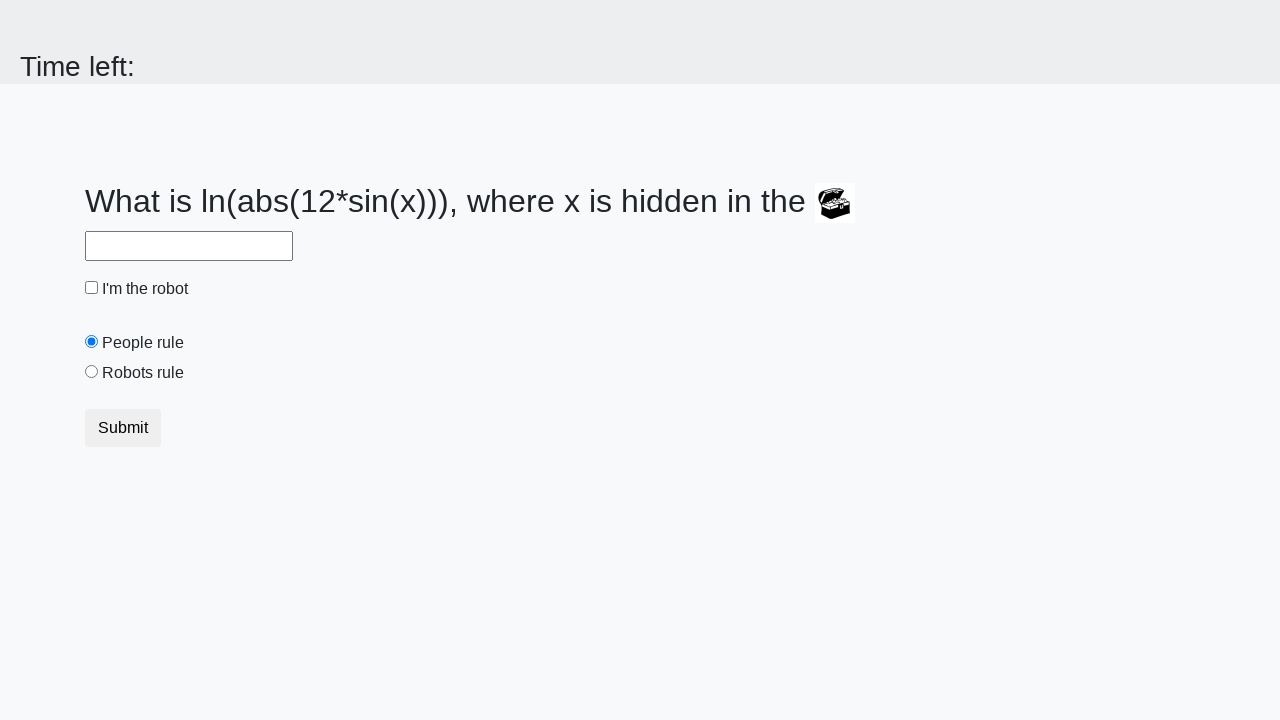

Waited for form submission to complete
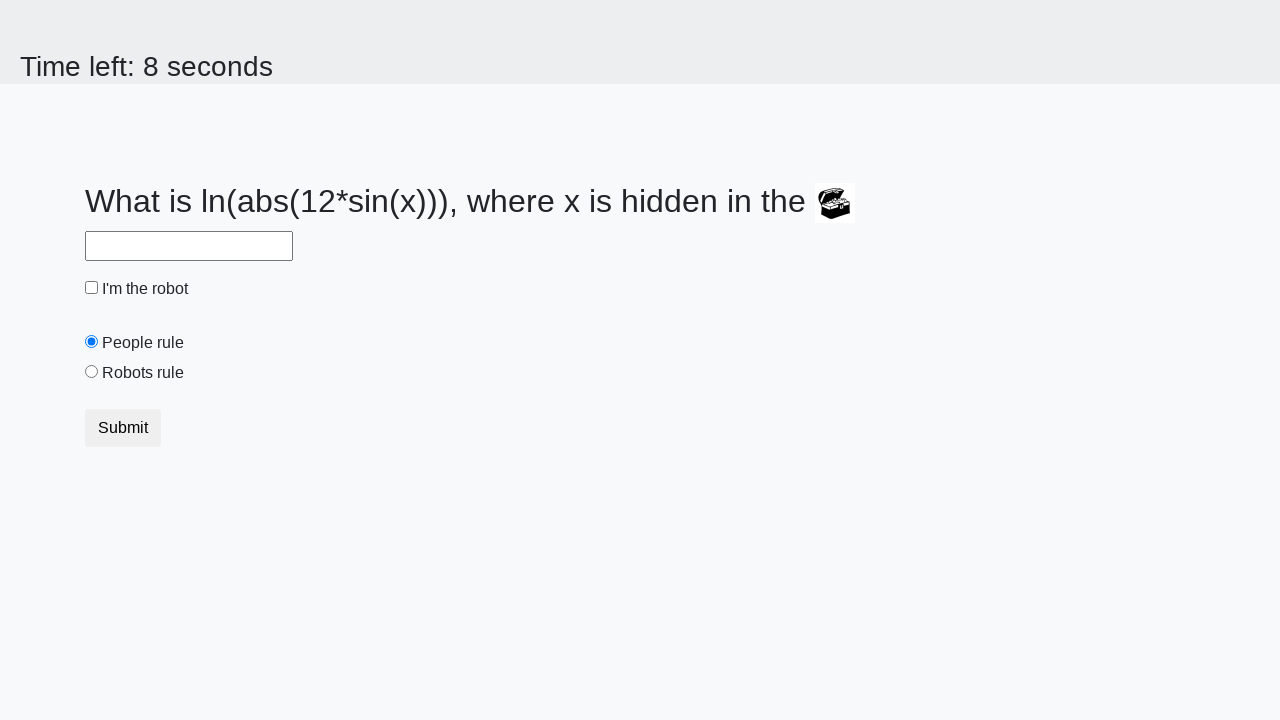

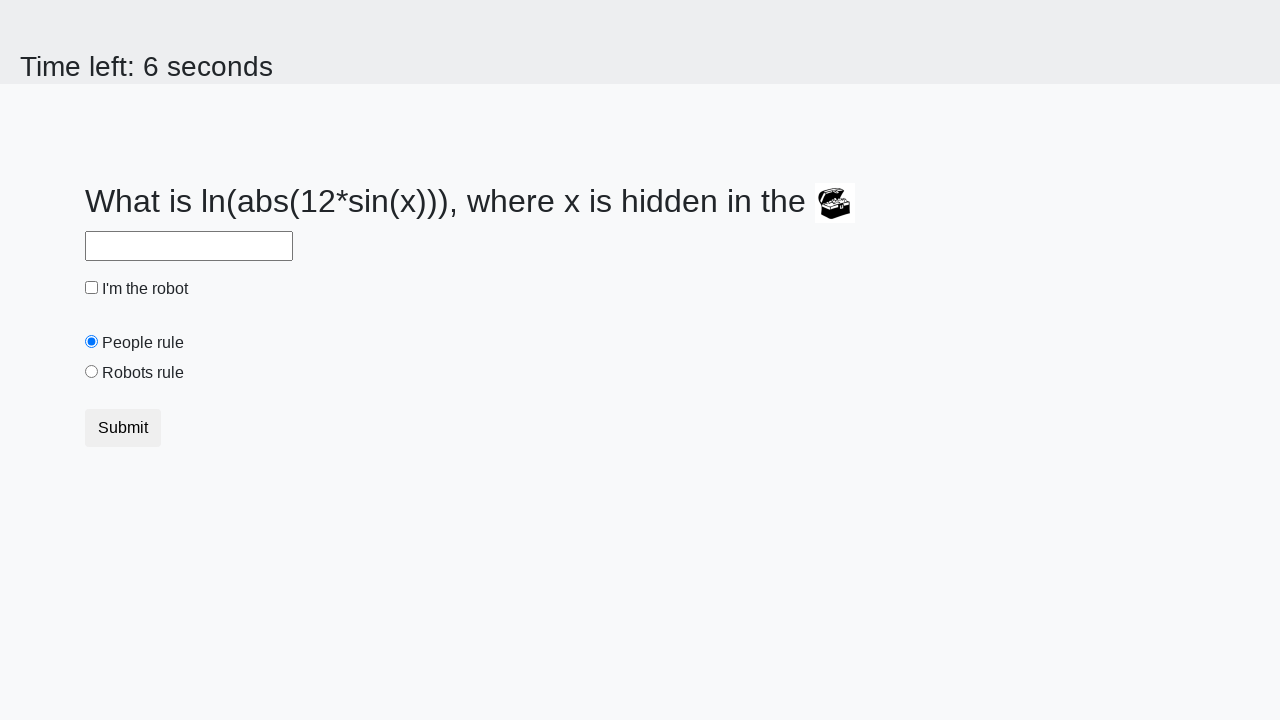